Tests drag and drop by offset functionality by dragging an element to a specific position

Starting URL: https://crossbrowsertesting.github.io/drag-and-drop

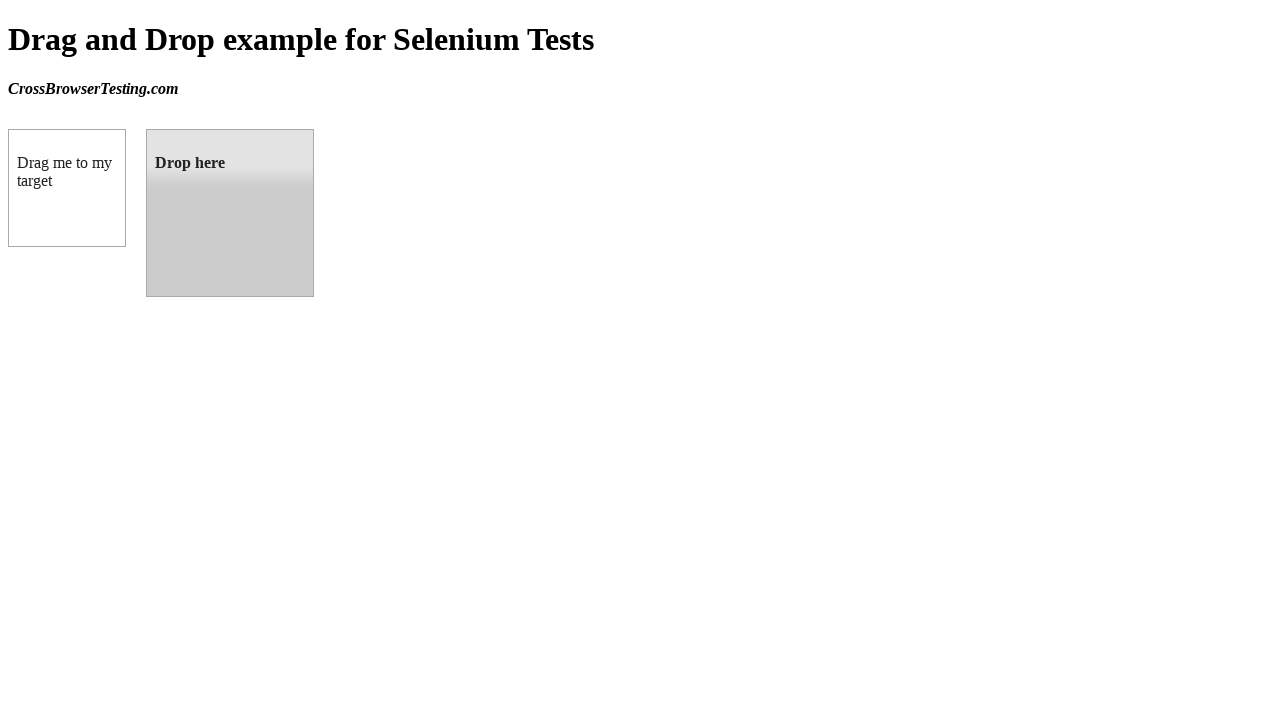

Located draggable source element with id 'draggable'
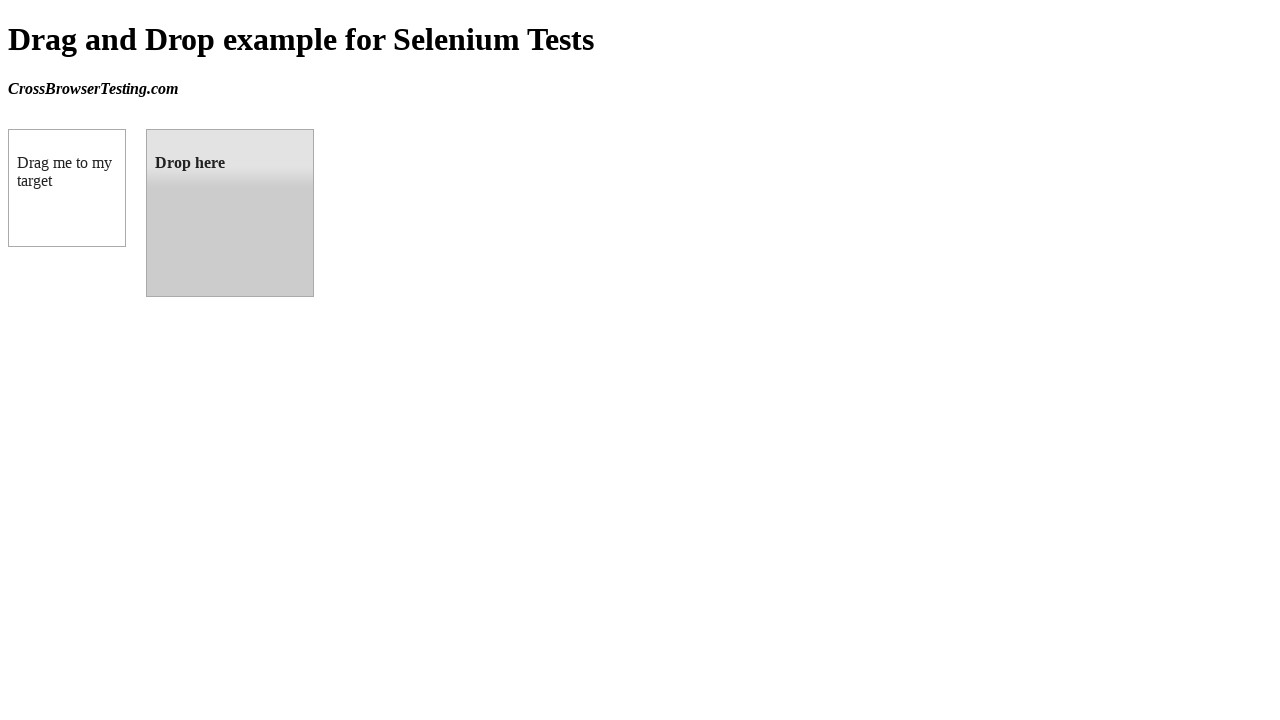

Located droppable target element with id 'droppable'
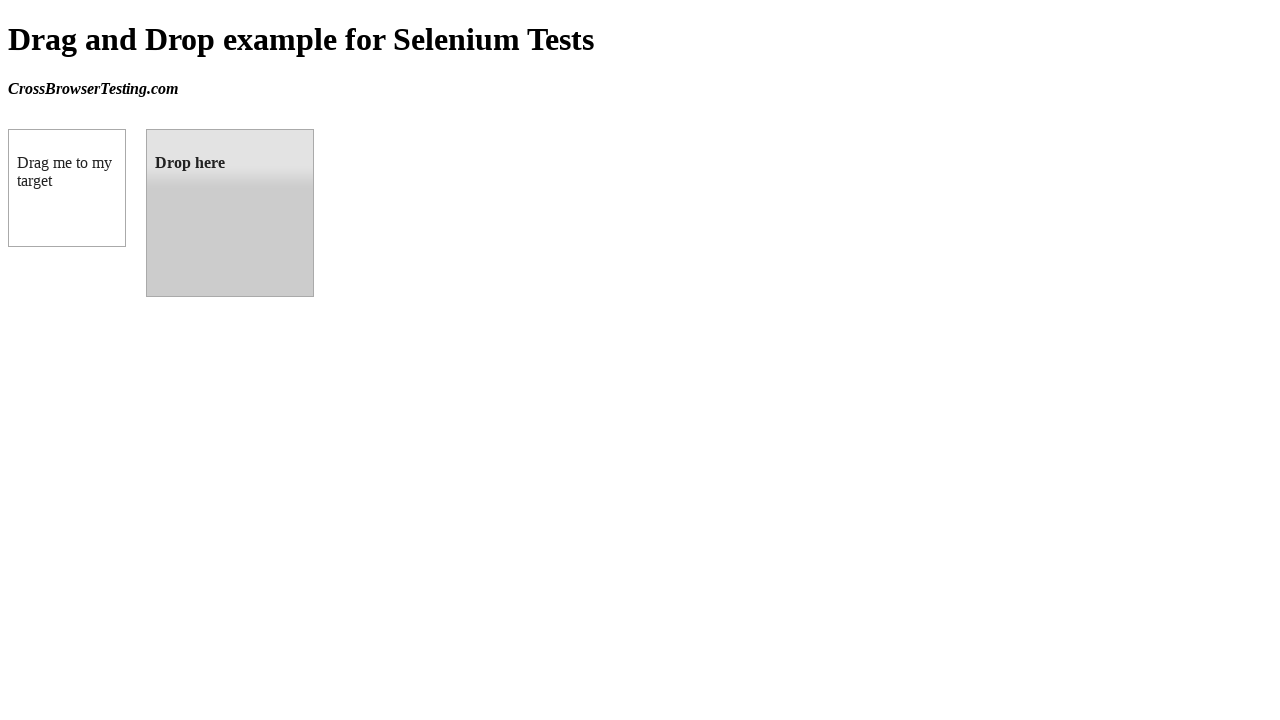

Retrieved bounding box of target element
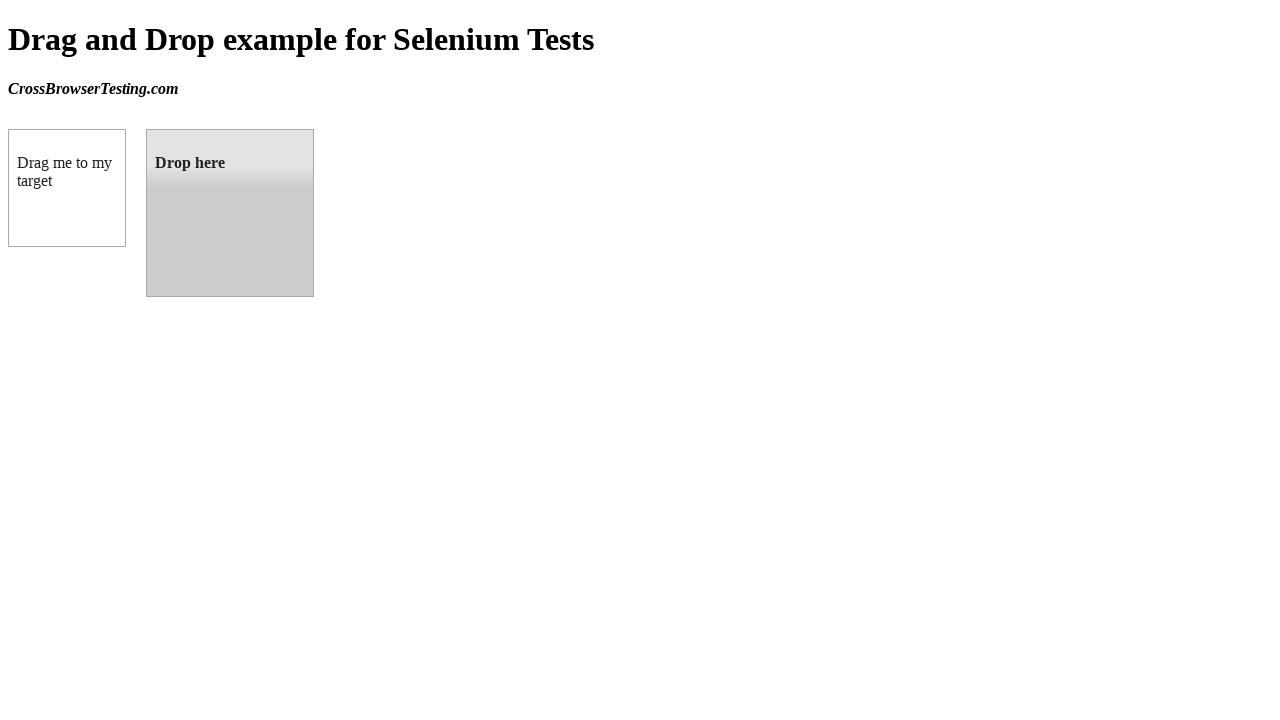

Dragged source element to target element position at (230, 213)
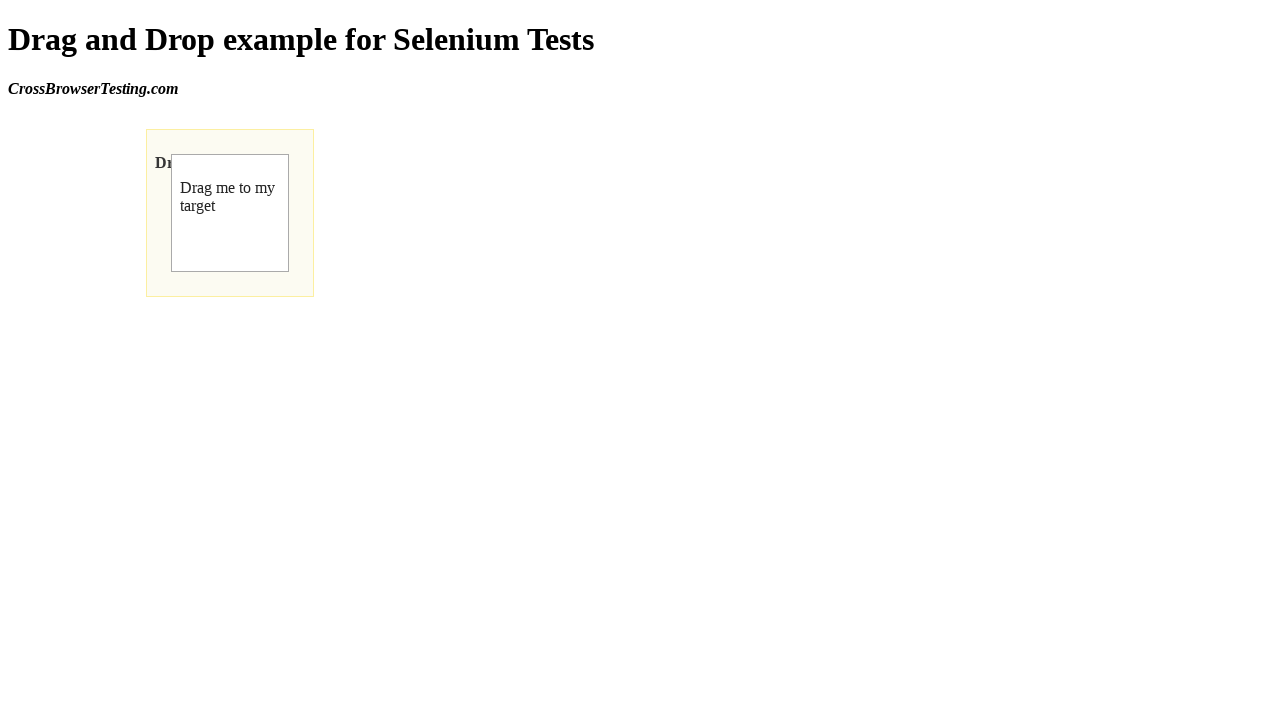

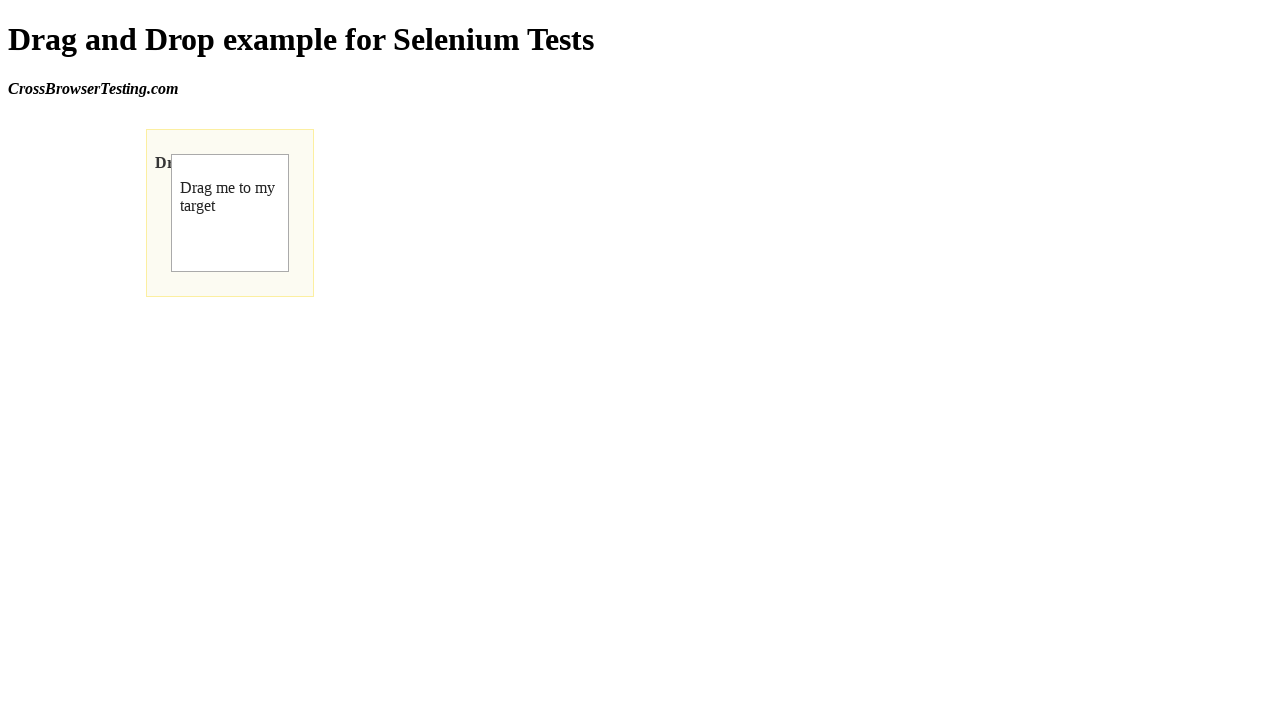